Navigates to the Form Authentication page and verifies the h2 heading text says "Login Page"

Starting URL: https://the-internet.herokuapp.com/

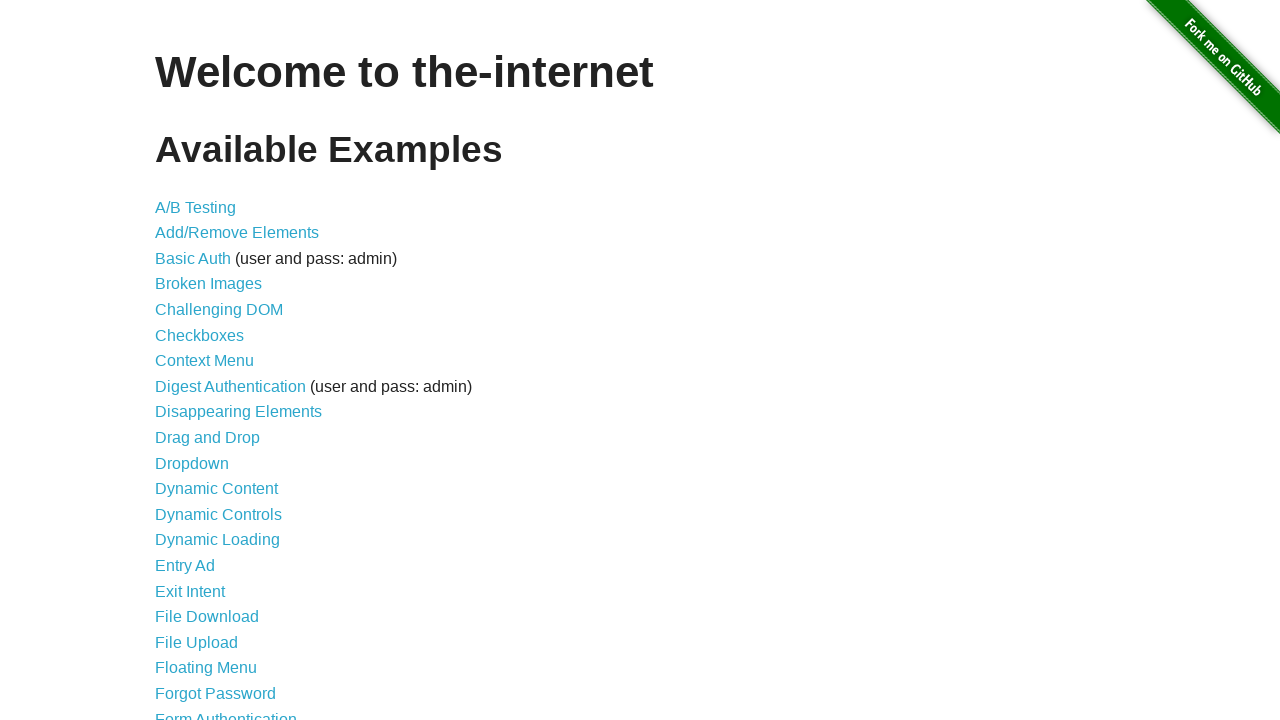

Navigated to the-internet.herokuapp.com home page
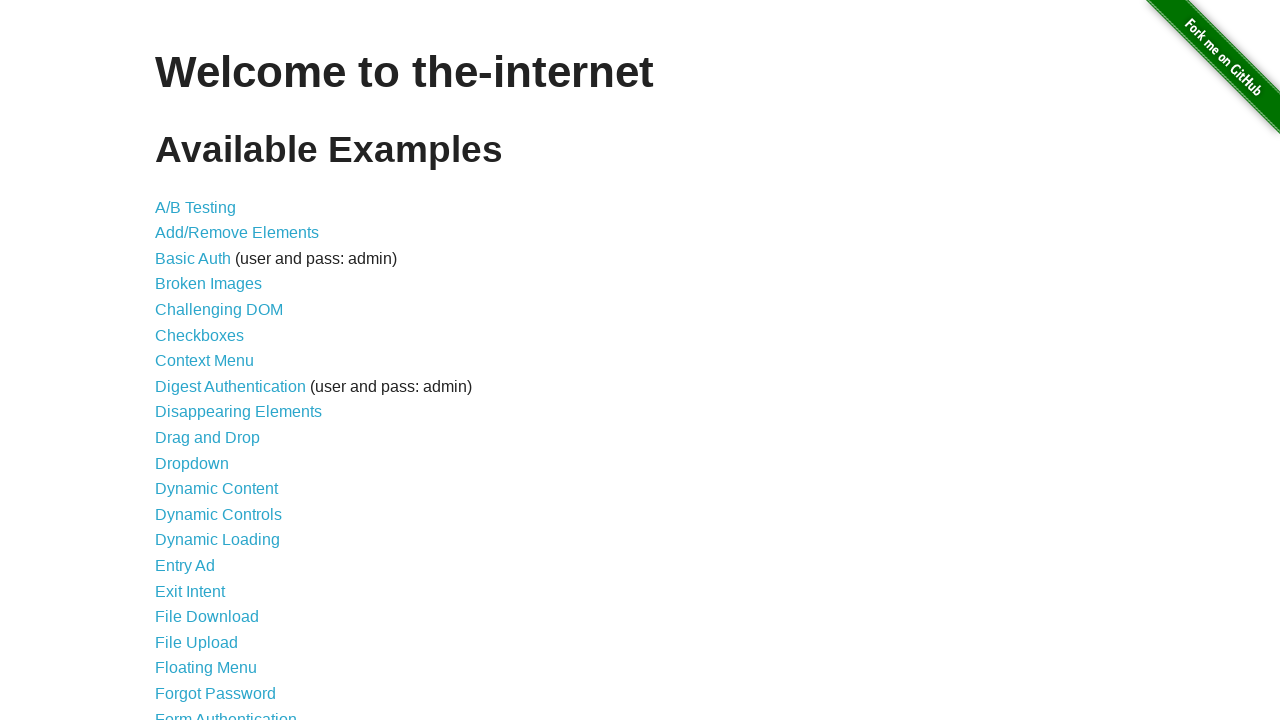

Clicked on Form Authentication link at (226, 712) on xpath=//*[@id="content"]/ul/li[21]/a
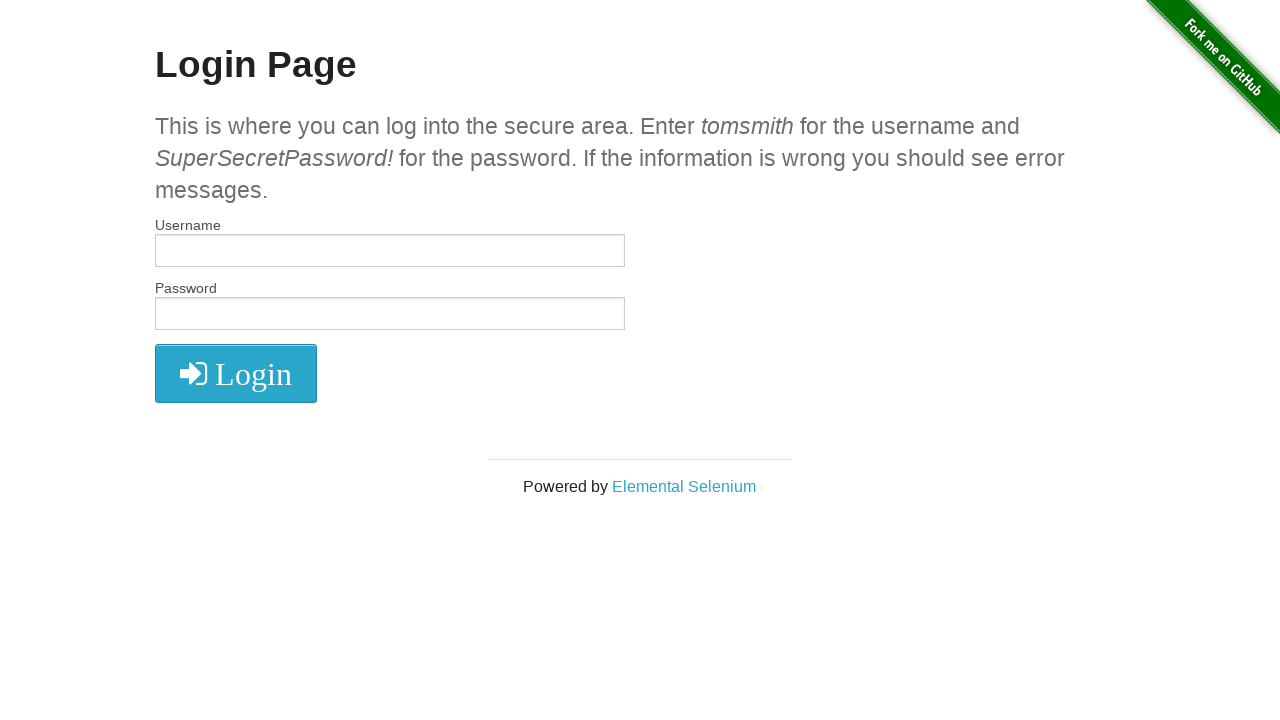

Waited for h2 element to appear
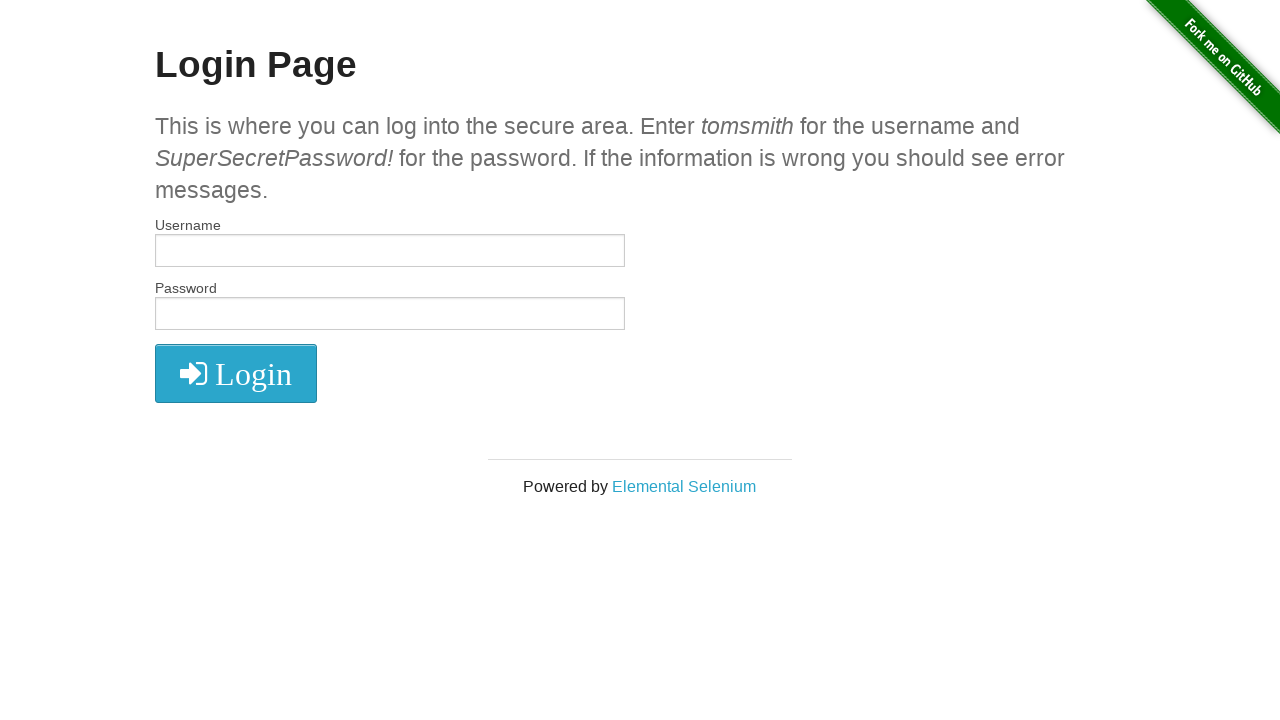

Verified h2 heading text is 'Login Page'
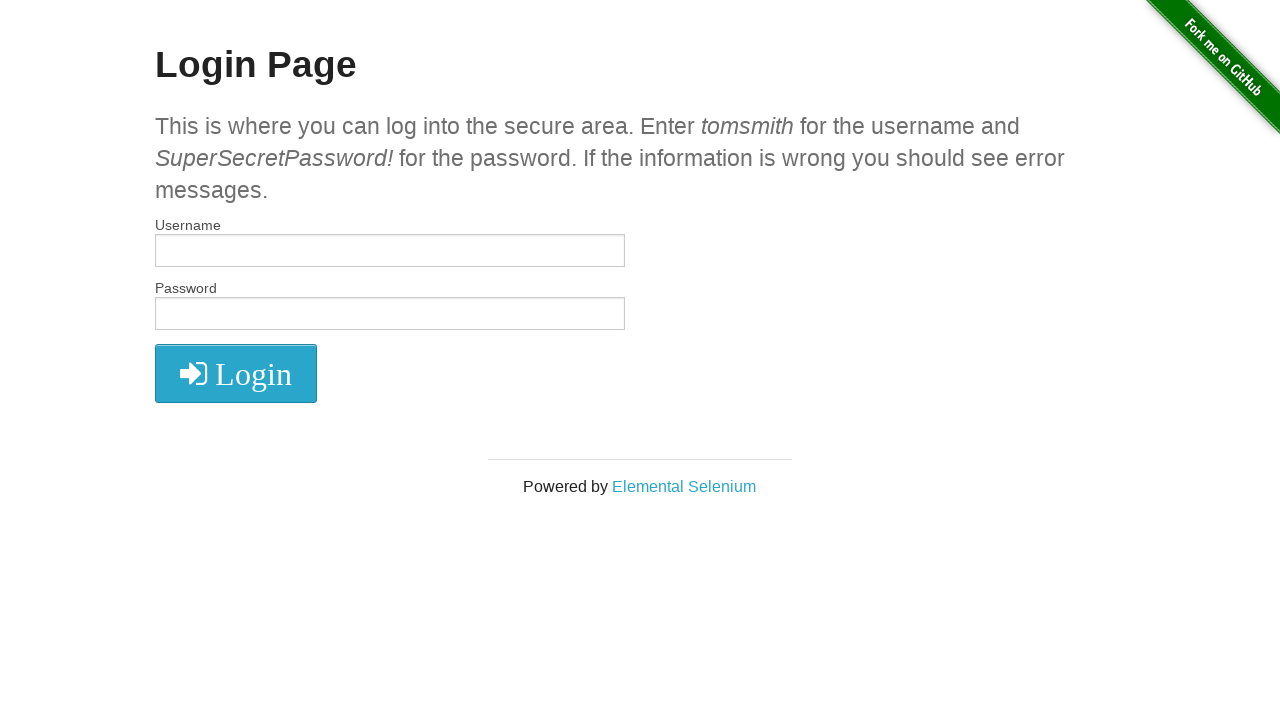

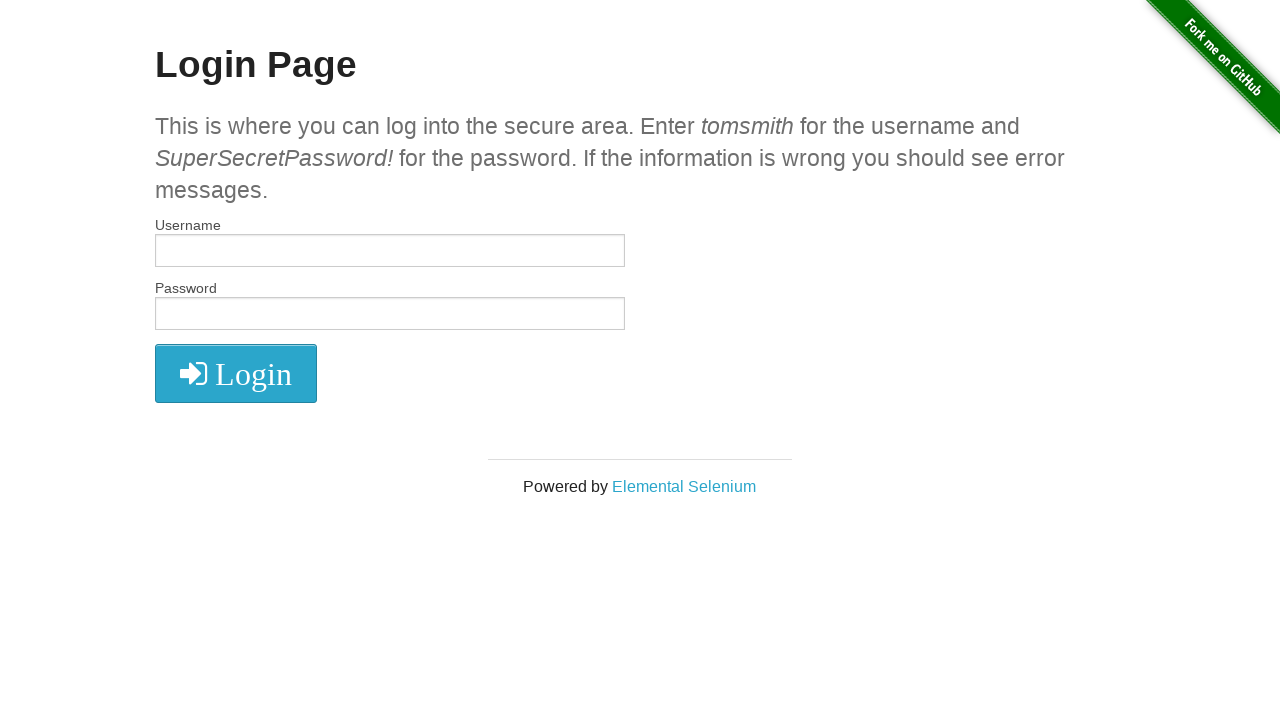